Tests interaction with hidden layers by clicking a green button that becomes hidden after the first click, demonstrating how to handle elements that change state dynamically.

Starting URL: http://uitestingplayground.com/hiddenlayers

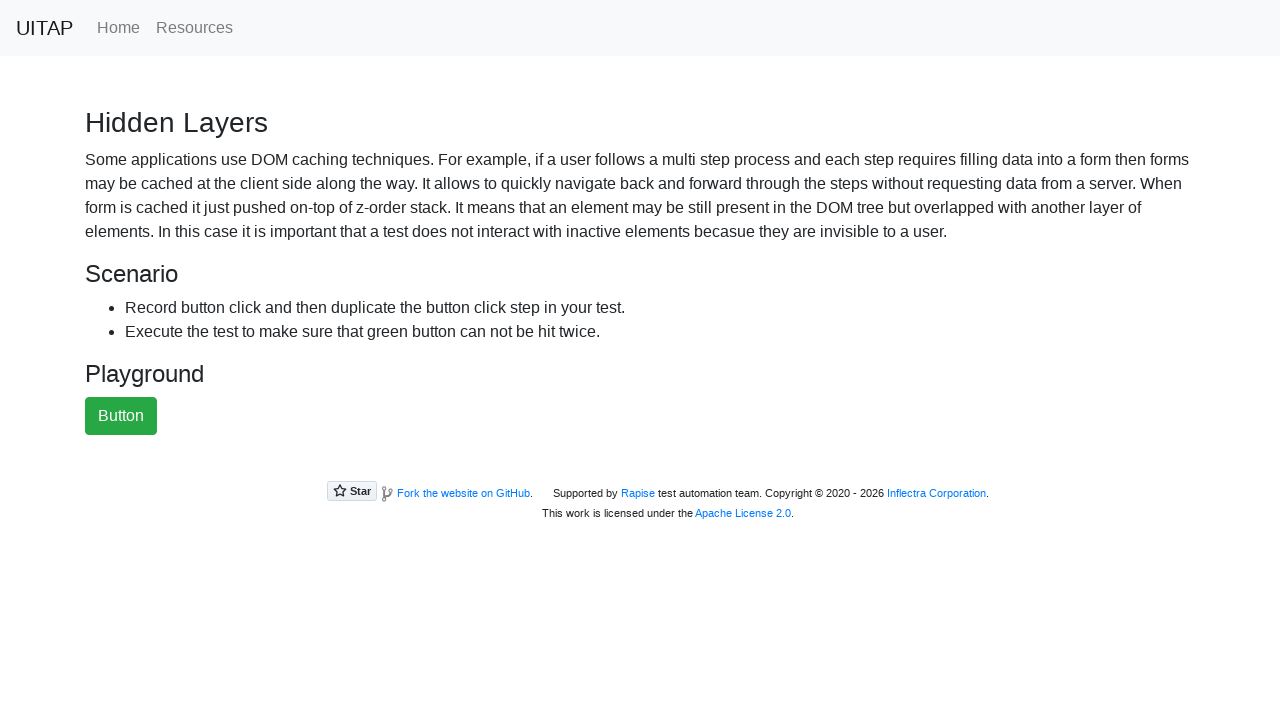

Located the green button element
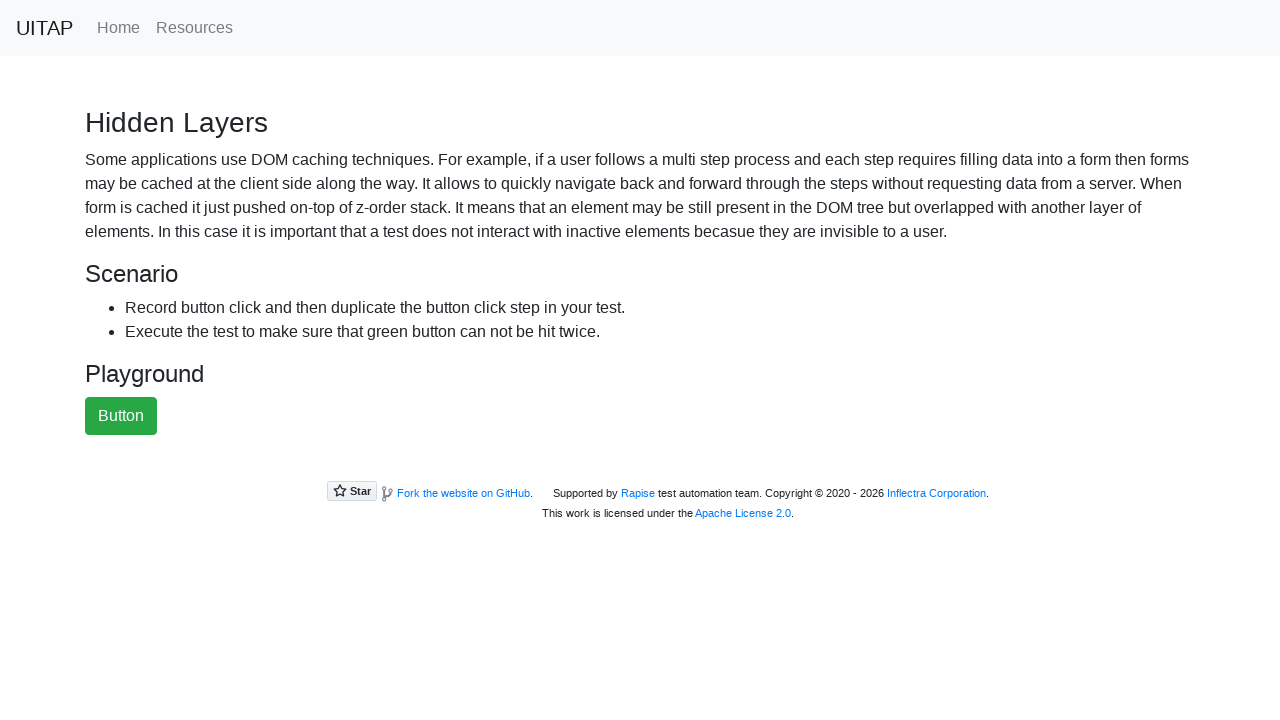

Clicked the green button for the first time at (121, 416) on button#greenButton
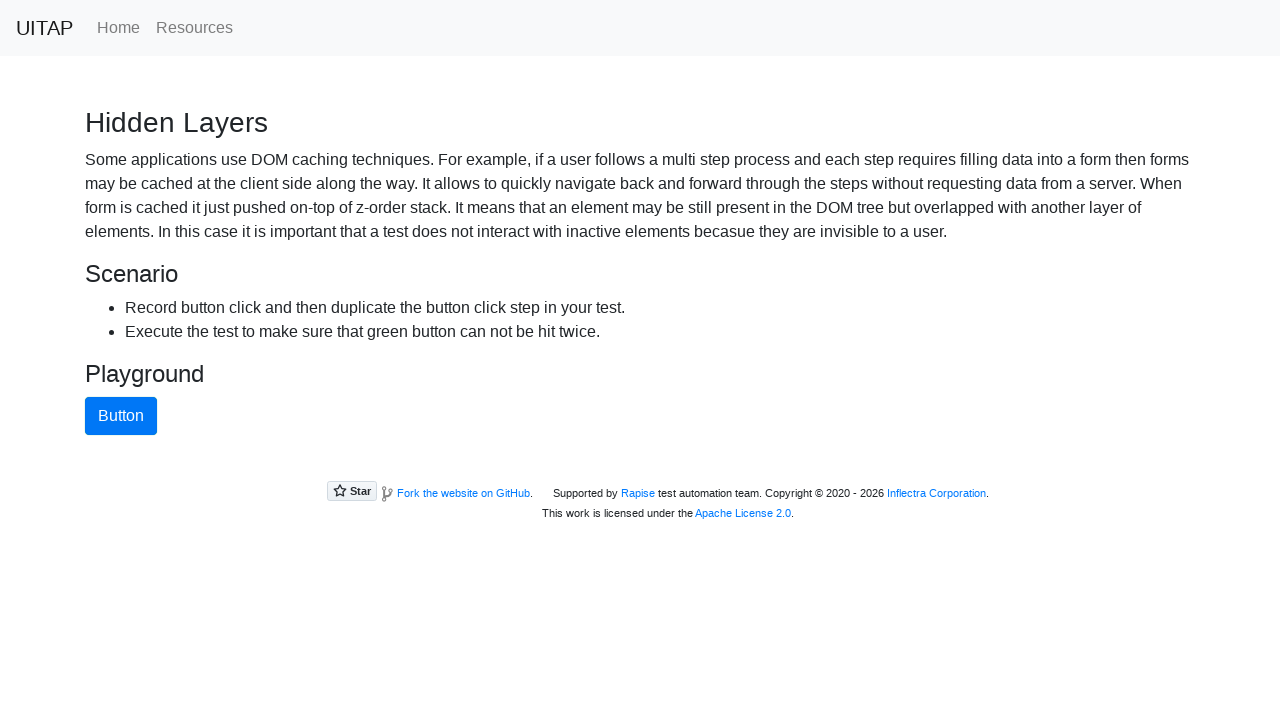

The green button is hidden and not clickable after first click at (121, 416) on button#greenButton
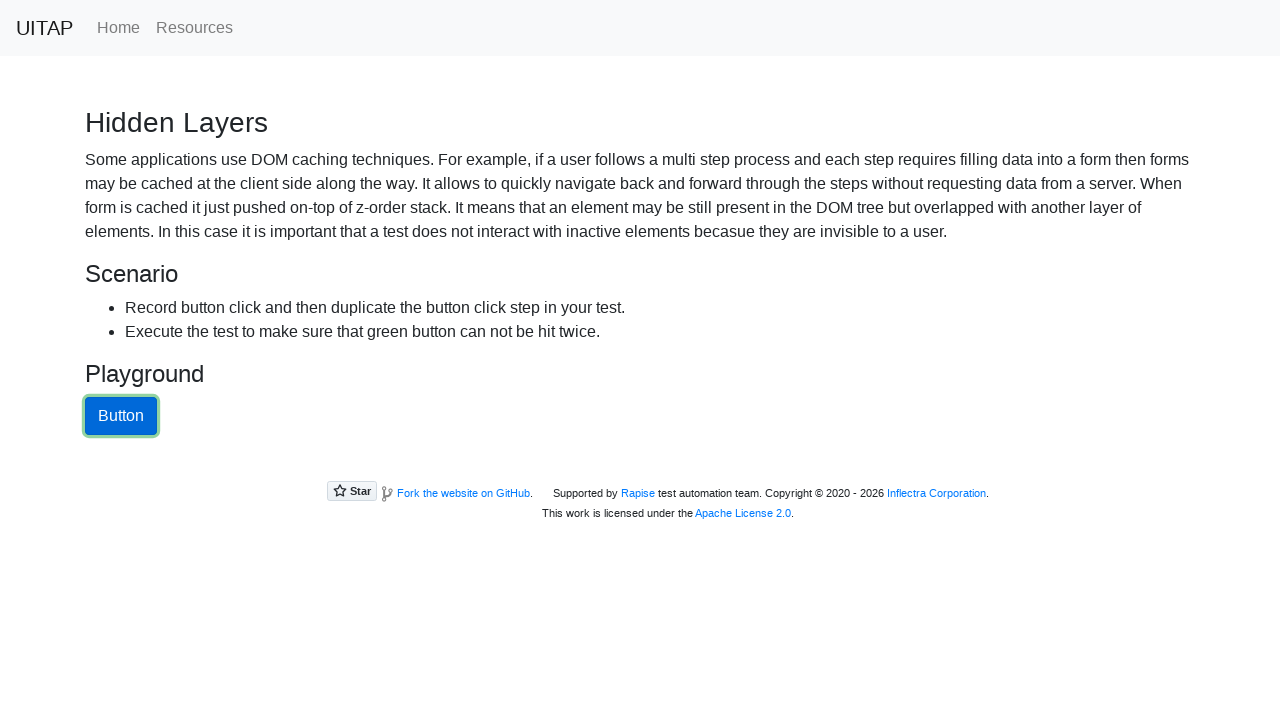

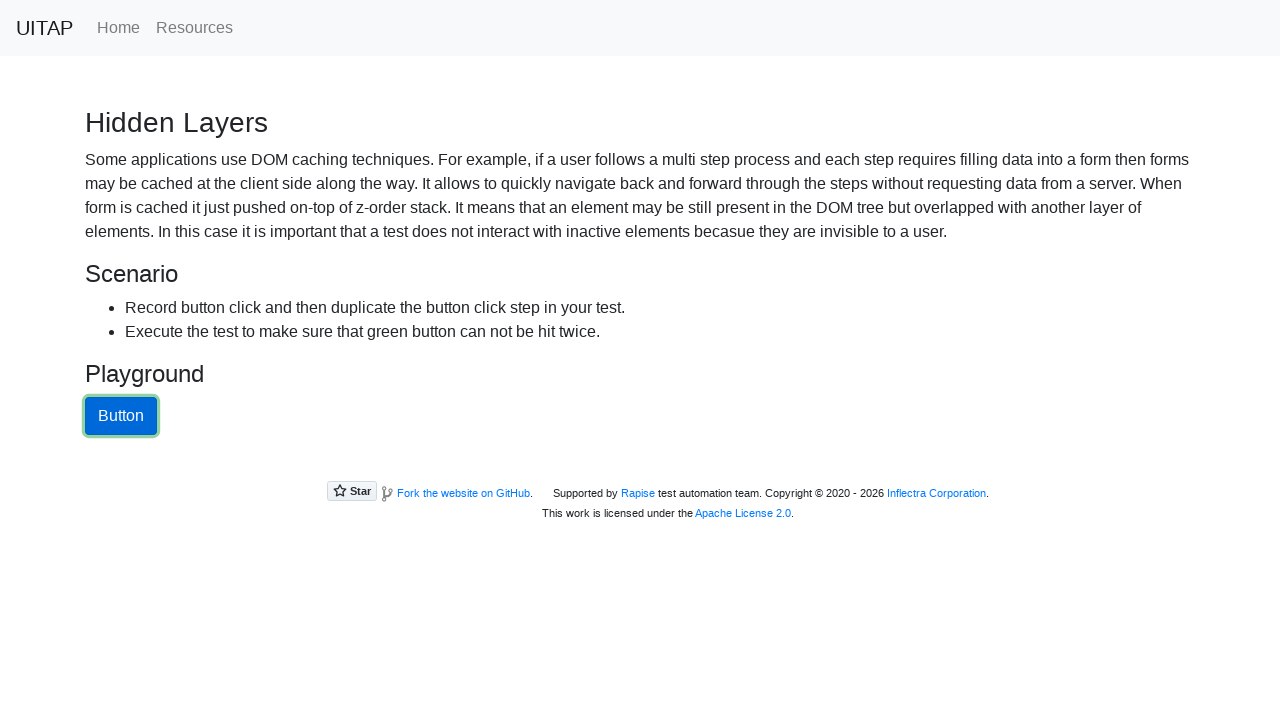